Tests a math challenge form by reading an input value from the page, calculating the result using a logarithmic formula, entering the answer, checking required checkboxes, and submitting the form.

Starting URL: https://suninjuly.github.io/math.html

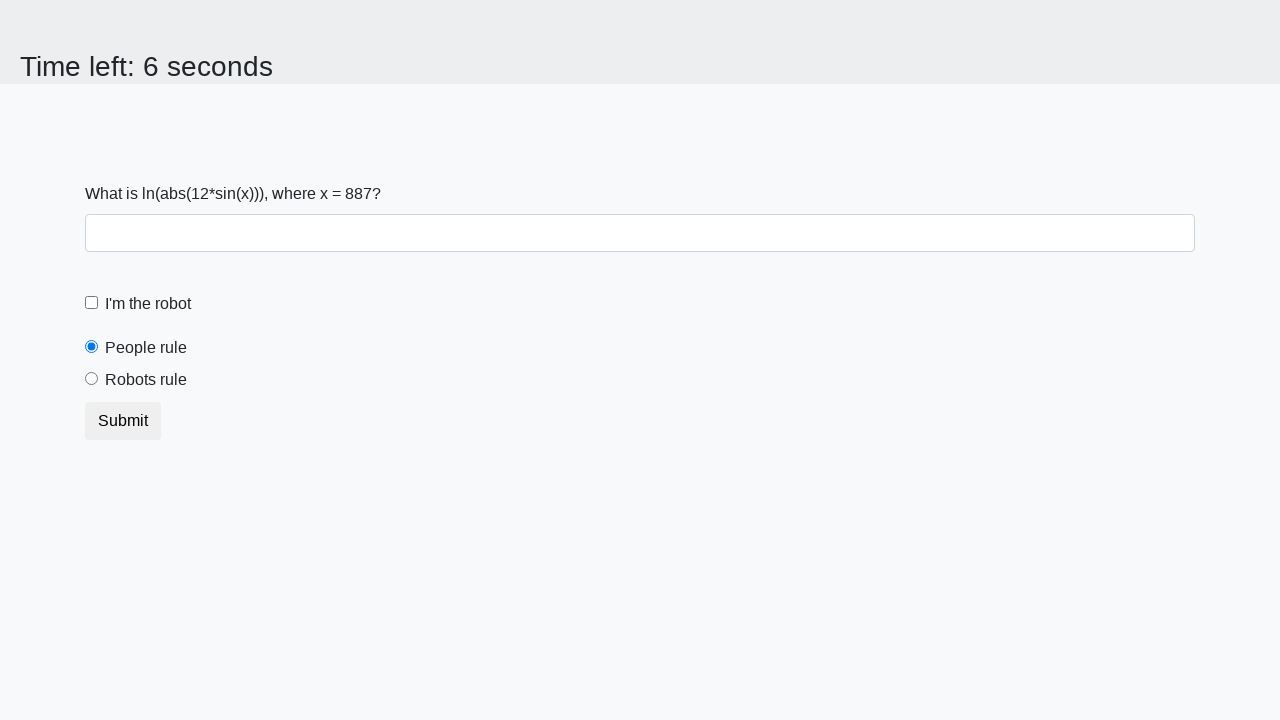

Located the input value element
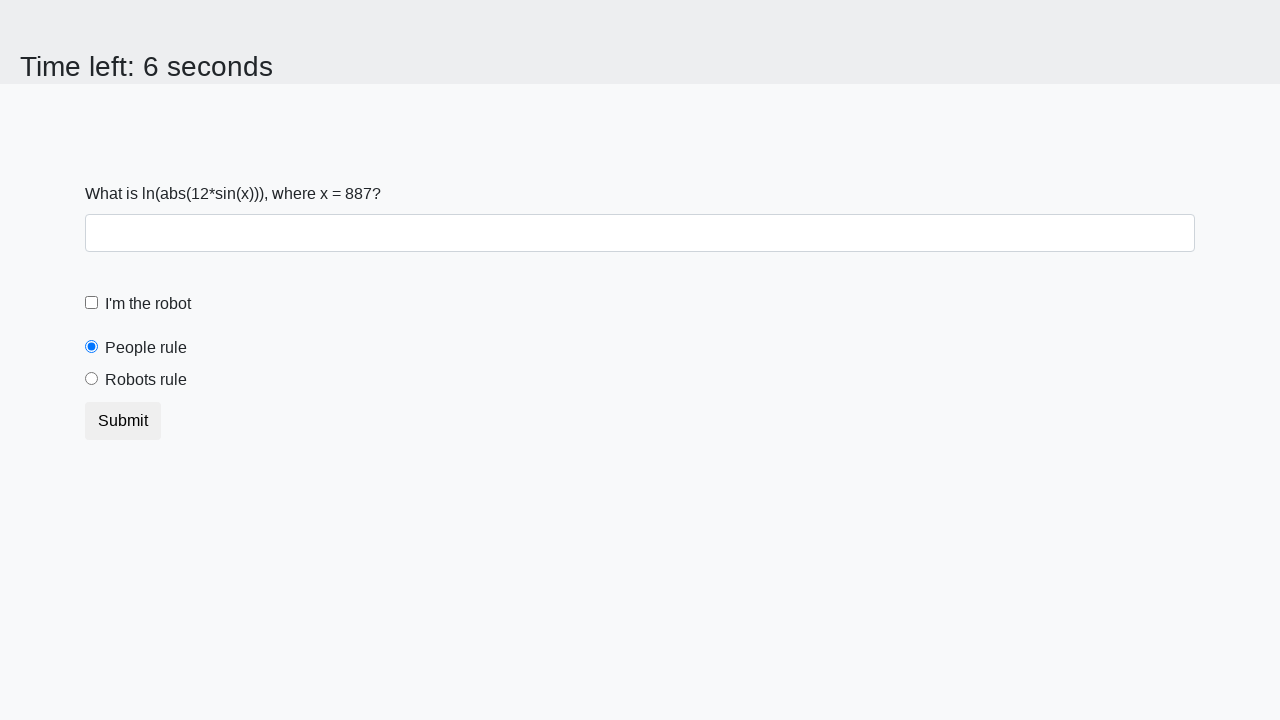

Read x value from page: 887
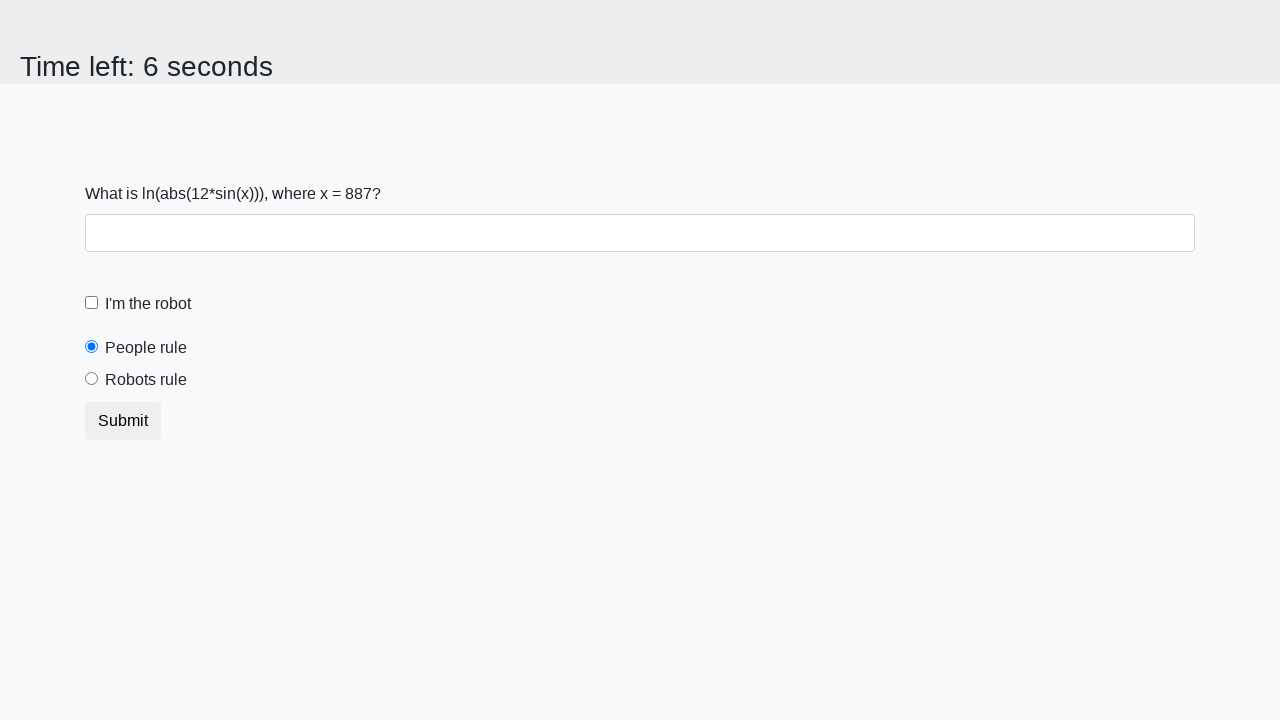

Calculated answer using logarithmic formula: 2.3543635754955137
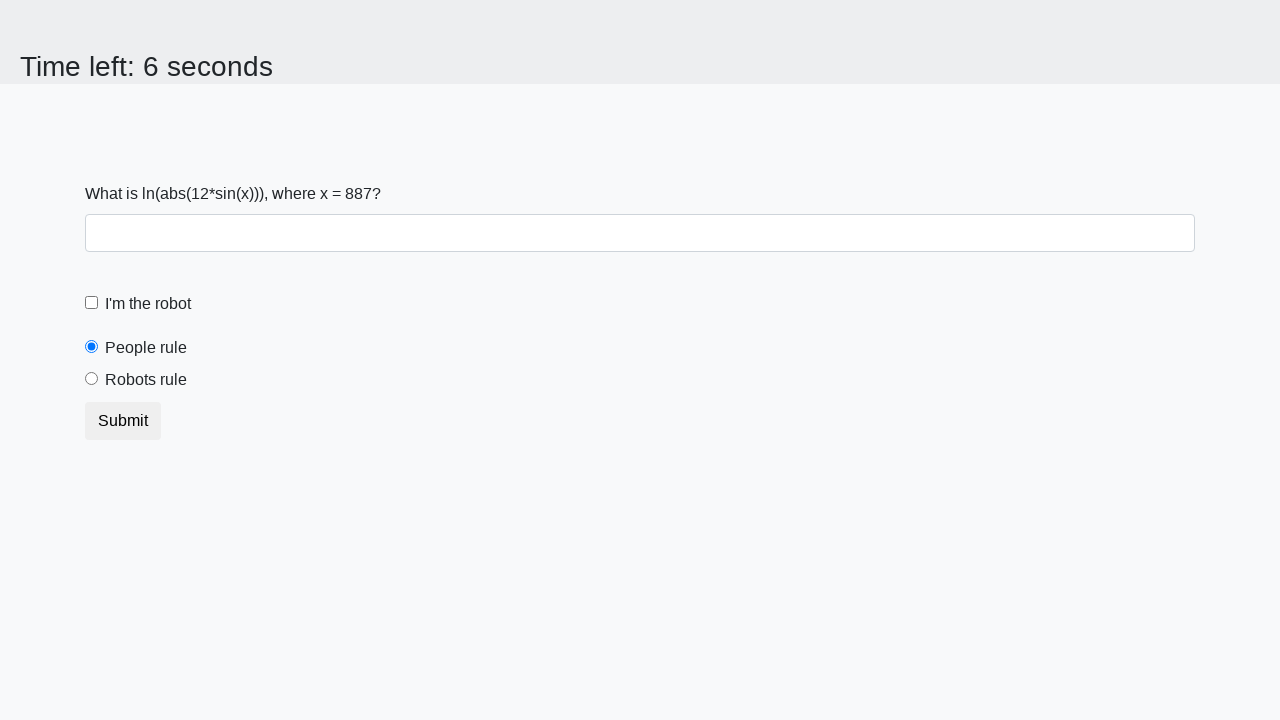

Filled answer field with calculated value: 2.3543635754955137 on #answer
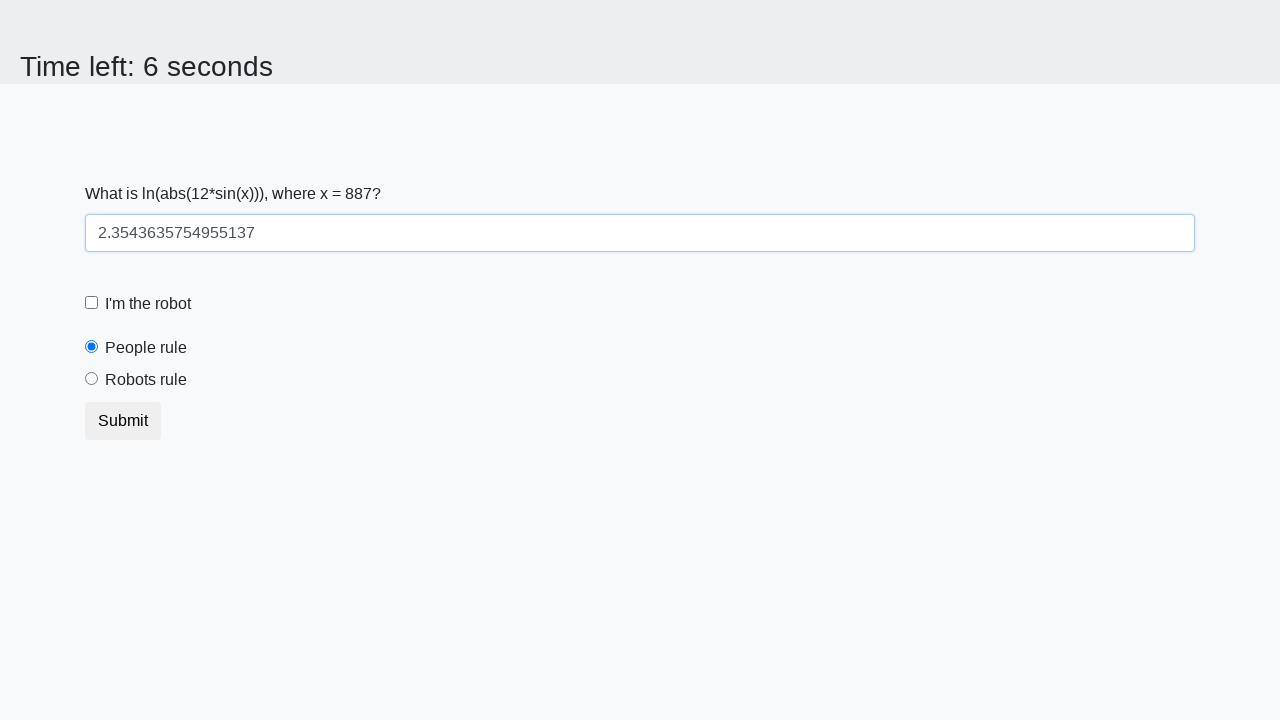

Checked the robot checkbox at (92, 303) on #robotCheckbox
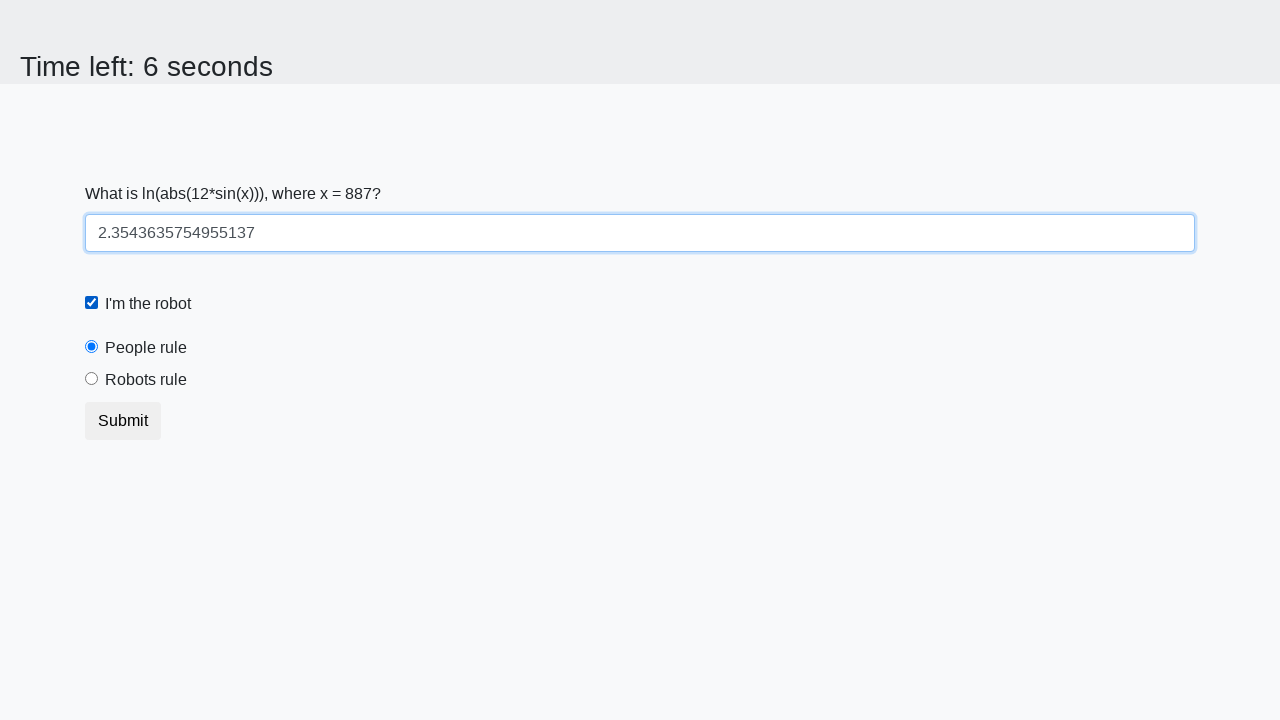

Checked the robots rule checkbox at (92, 379) on #robotsRule
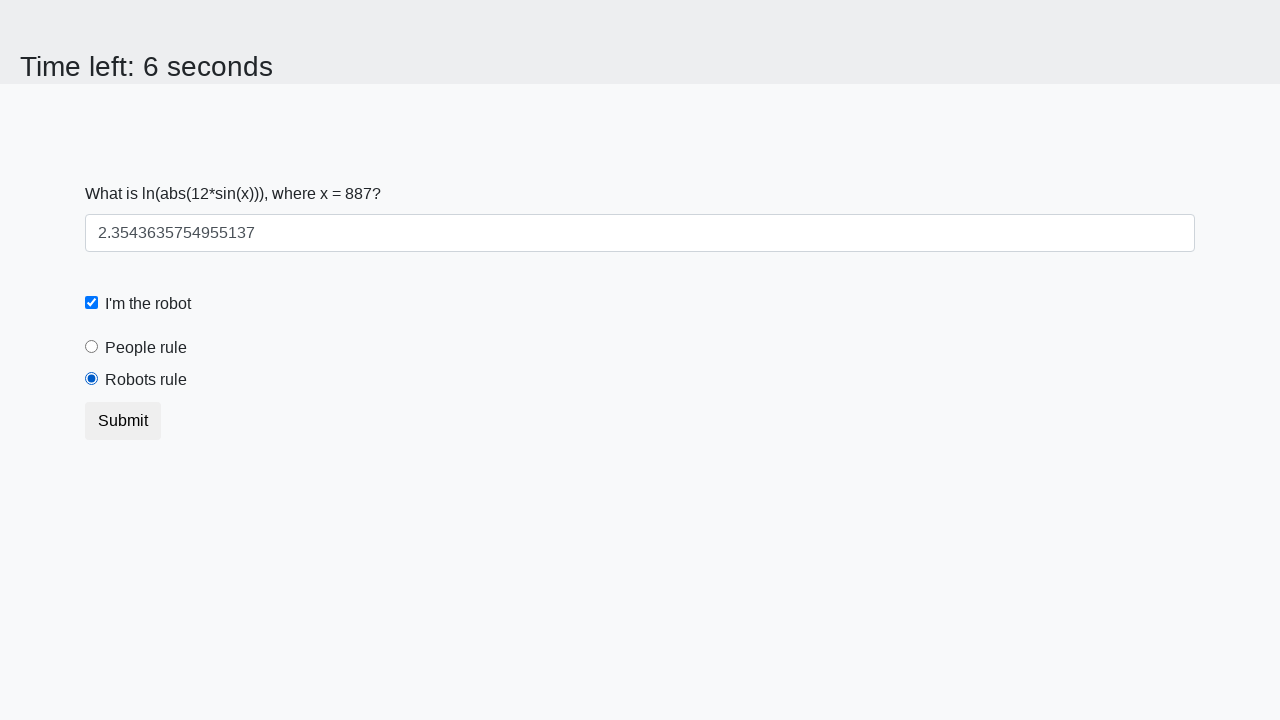

Clicked submit button to submit the math challenge form at (123, 421) on [type='submit']
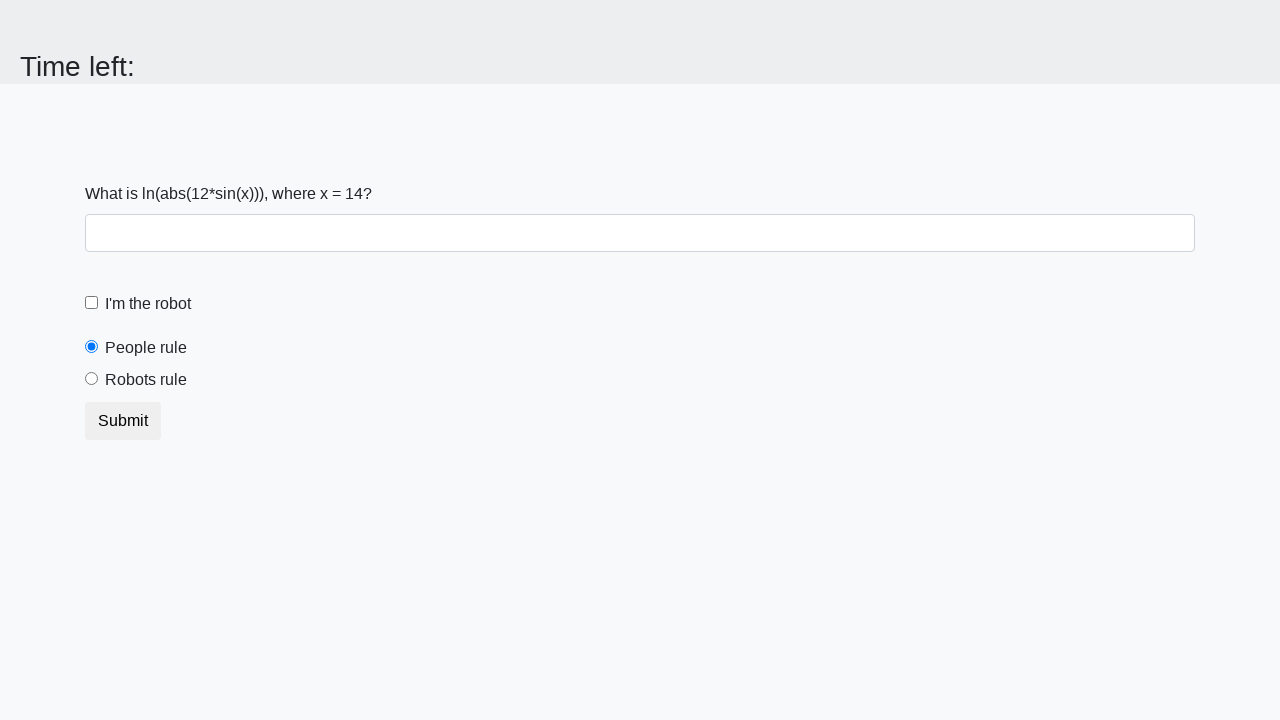

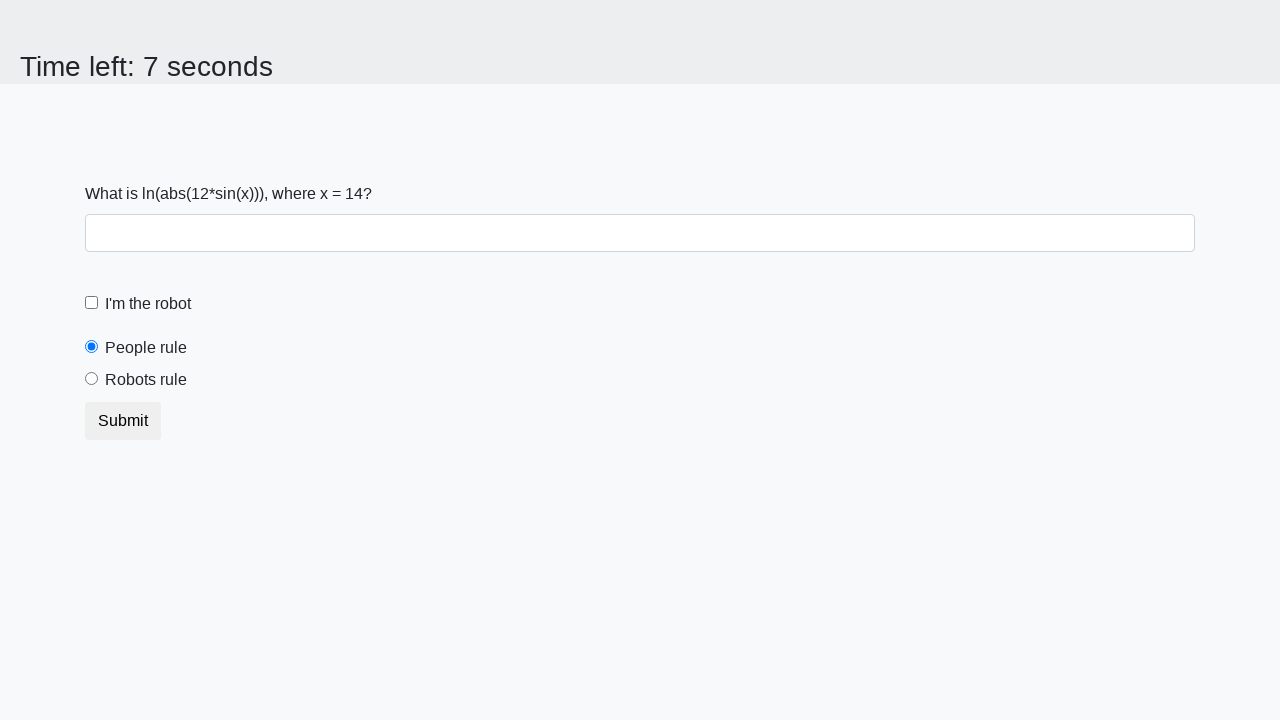